Tests selecting an option from a dropdown menu on a registration form by choosing "Adobe InDesign" from the Skills dropdown

Starting URL: https://demo.automationtesting.in/Register.html

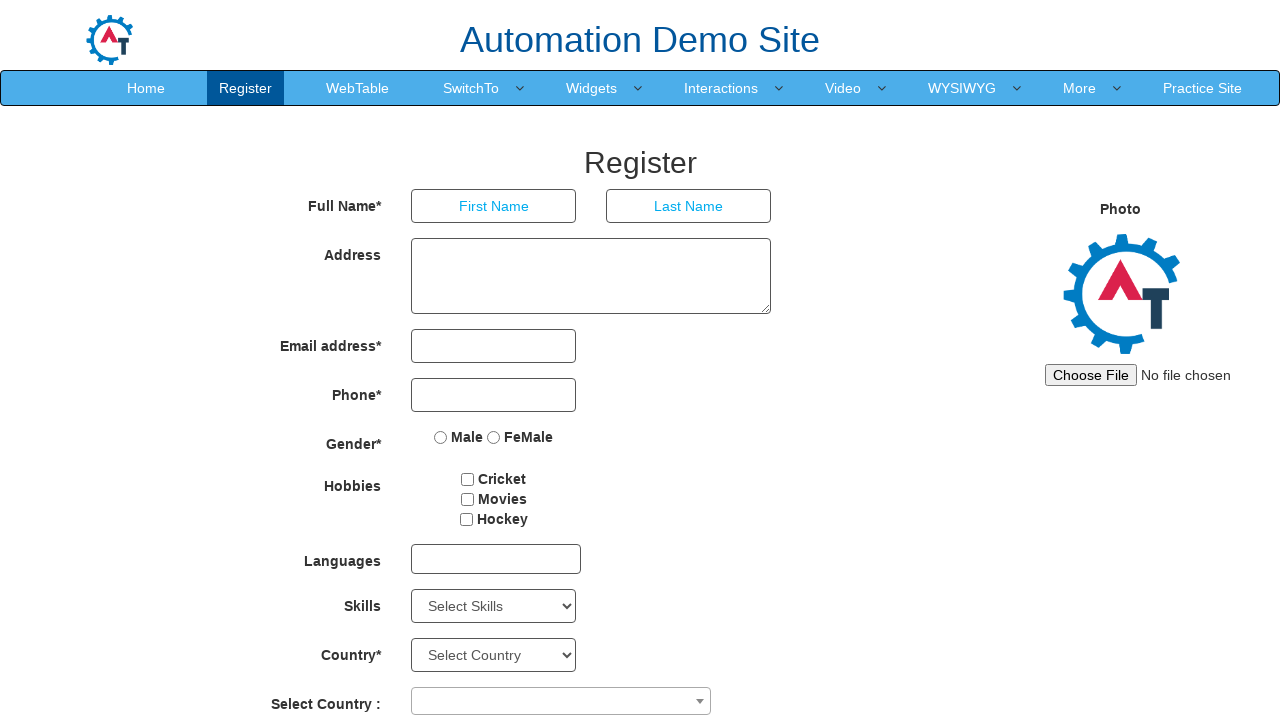

Navigated to registration form page
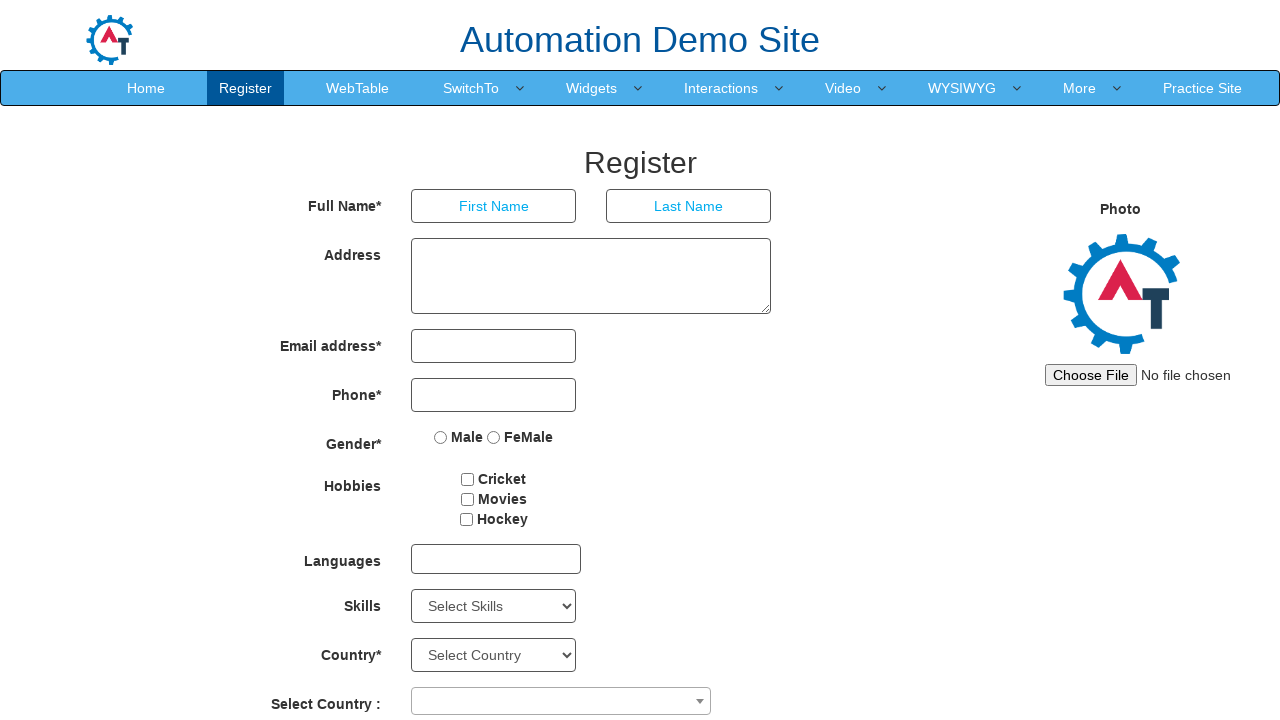

Selected 'Adobe InDesign' from the Skills dropdown menu on select#Skills
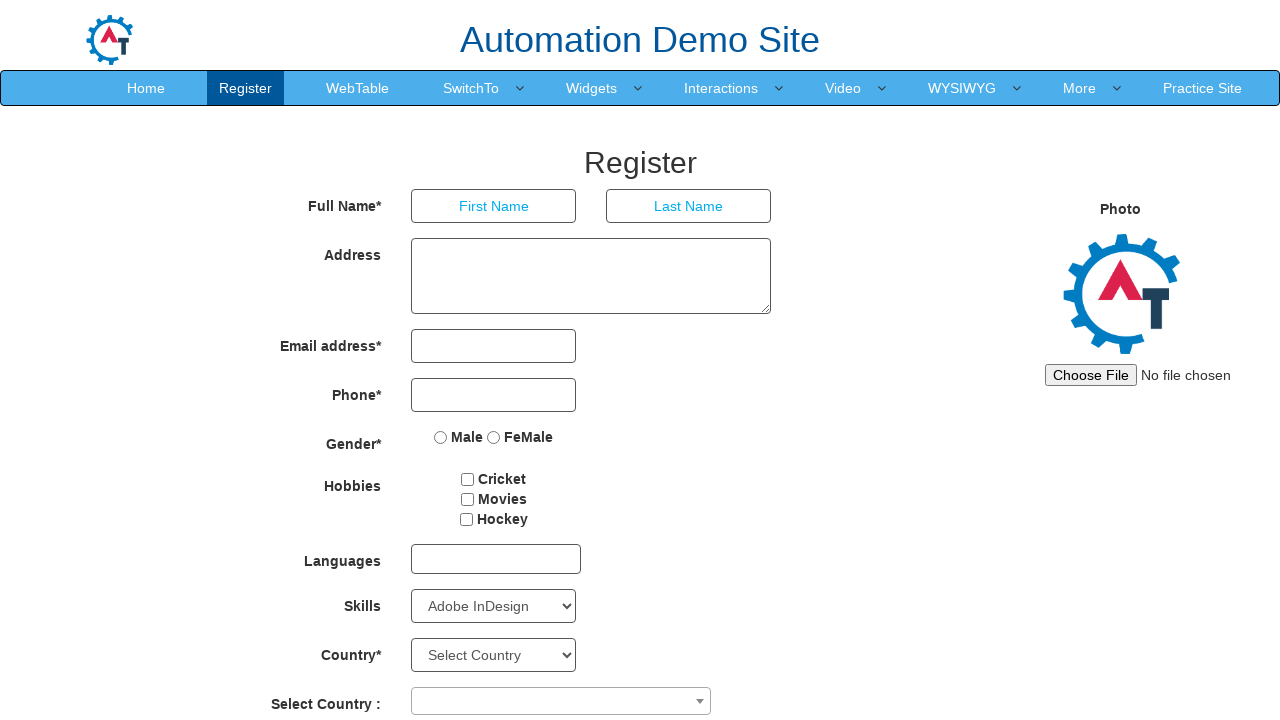

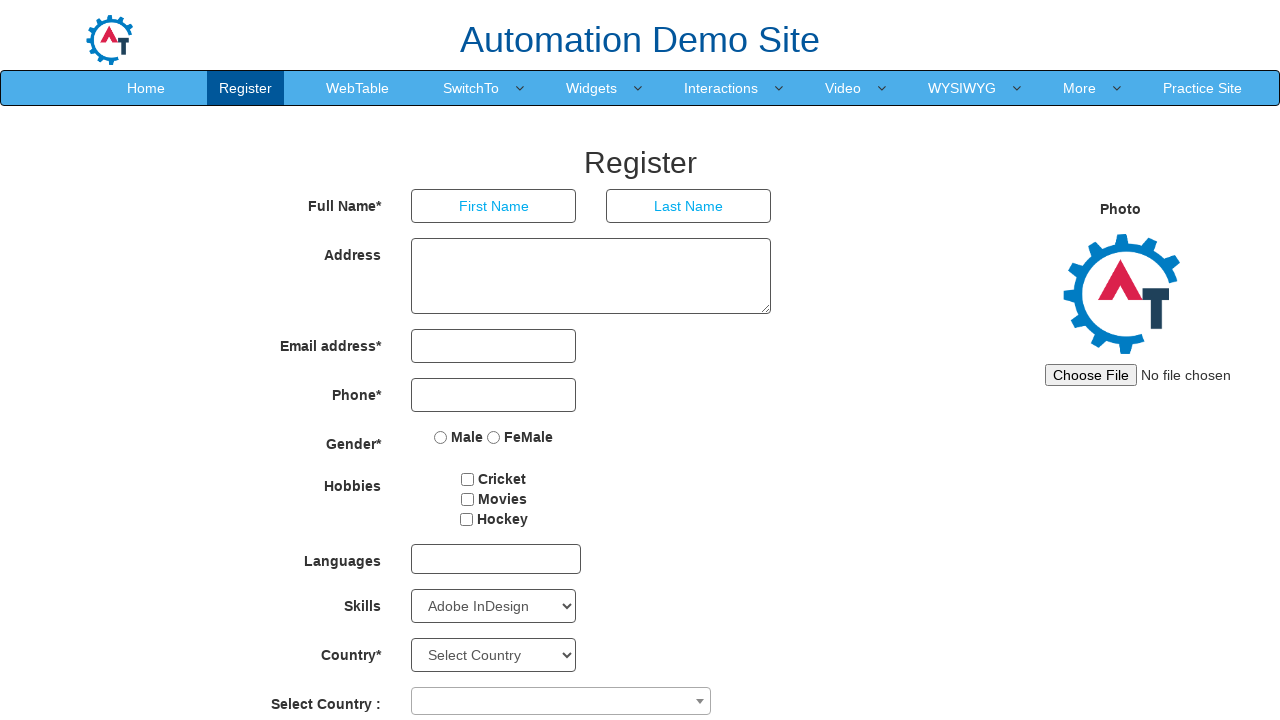